Verifies that essential navigation links (Hjælp, Om bibliotek.dk, Kontakt, English) are present on the Danish library website homepage.

Starting URL: https://bibliotek.dk/

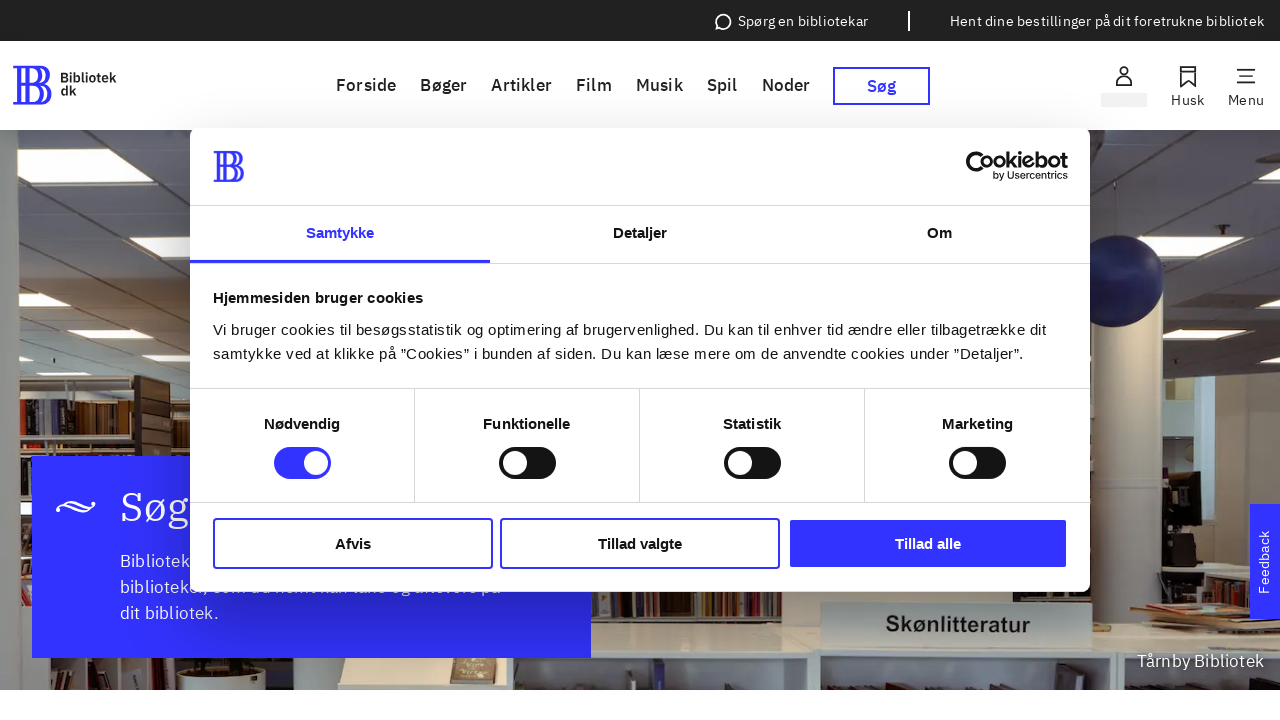

Verified 'Hjælp' (Help) link is present on the homepage
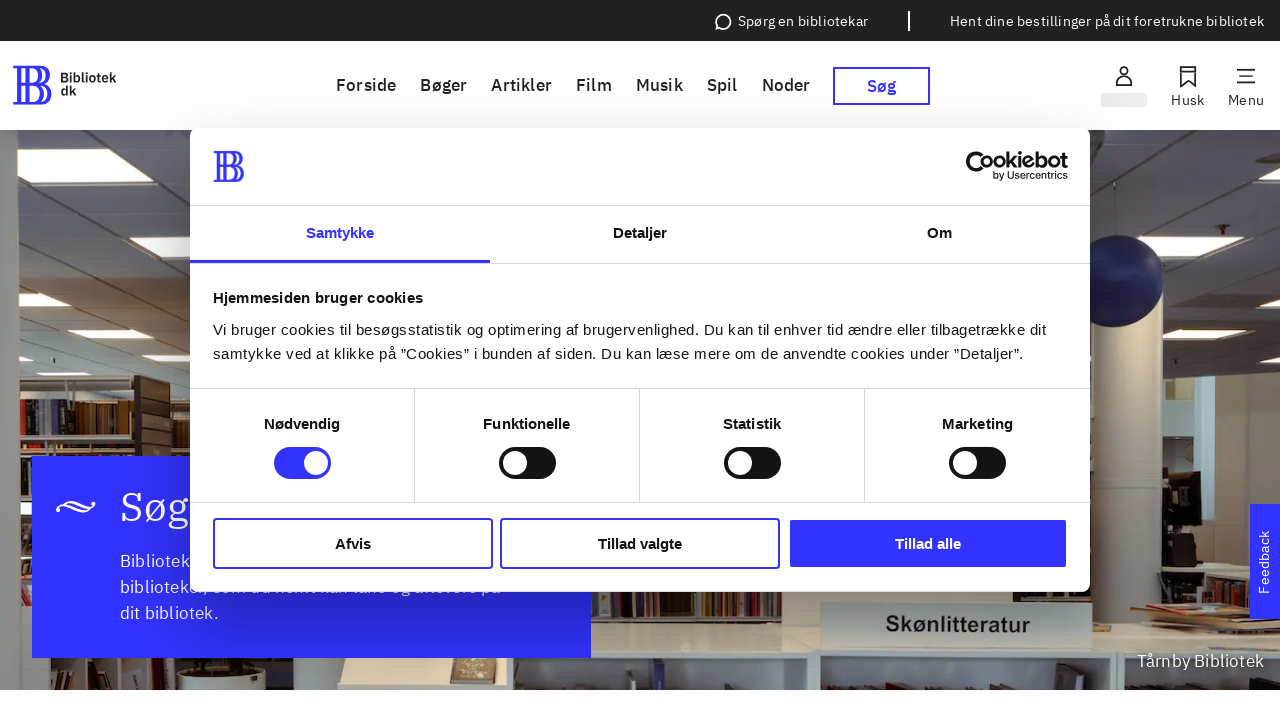

Verified 'Om bibliotek.dk' (About) link is present on the homepage
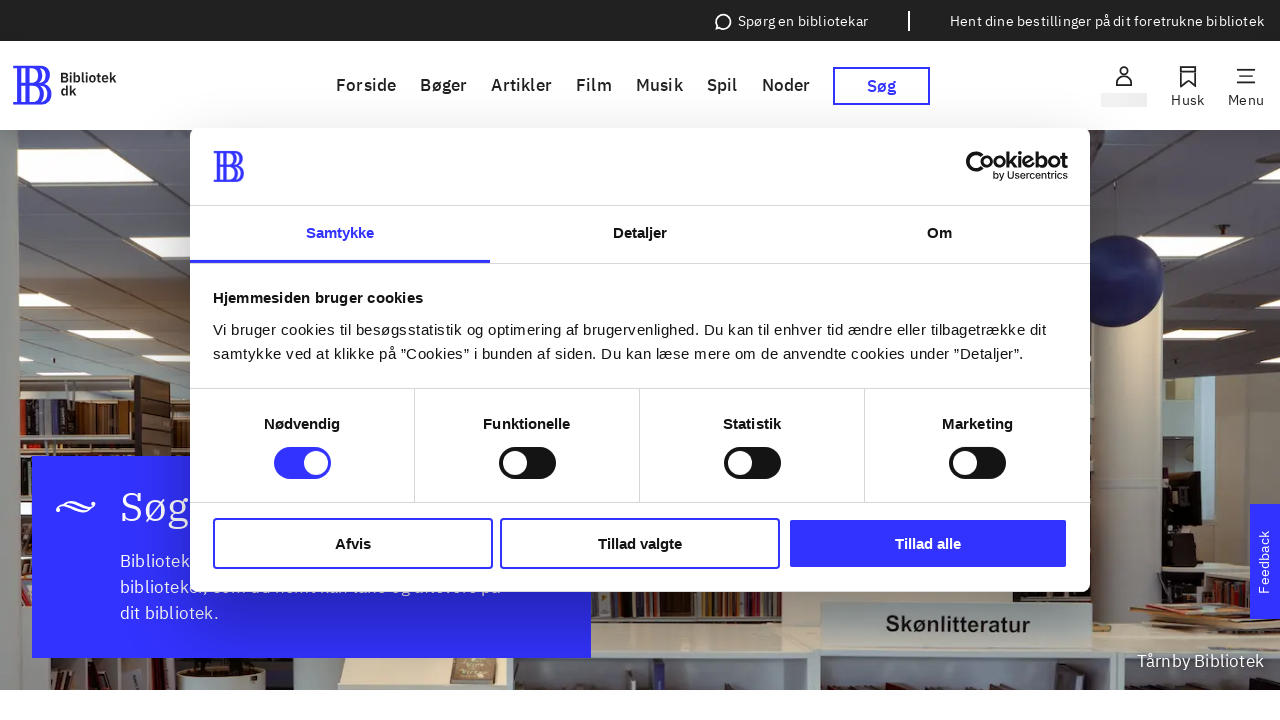

Verified 'Kontakt' (Contact) link is present on the homepage
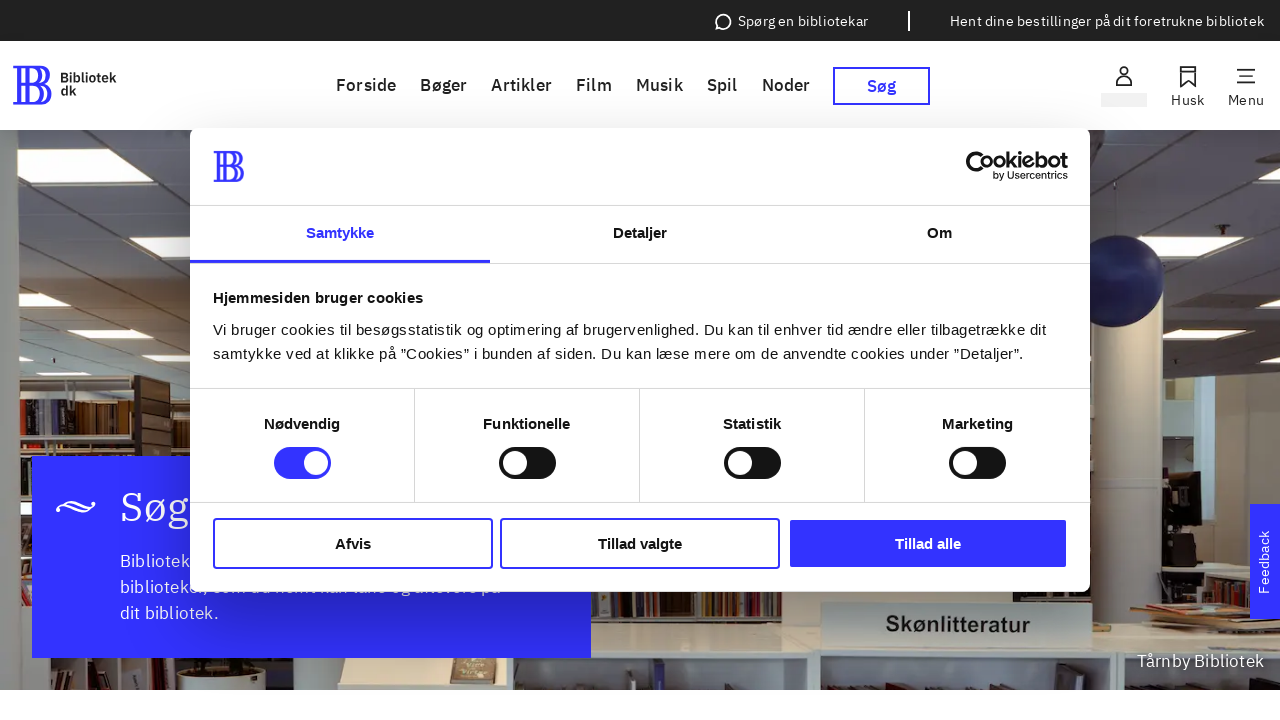

Verified 'English' language link is present on the homepage
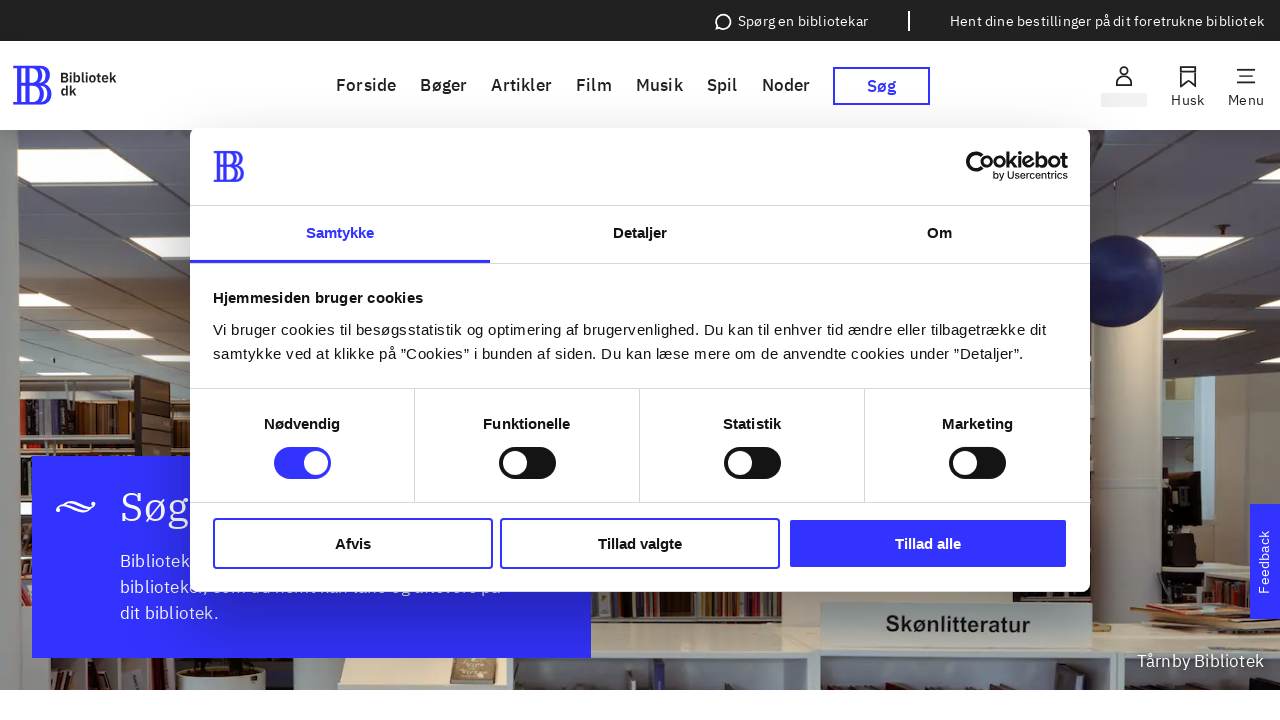

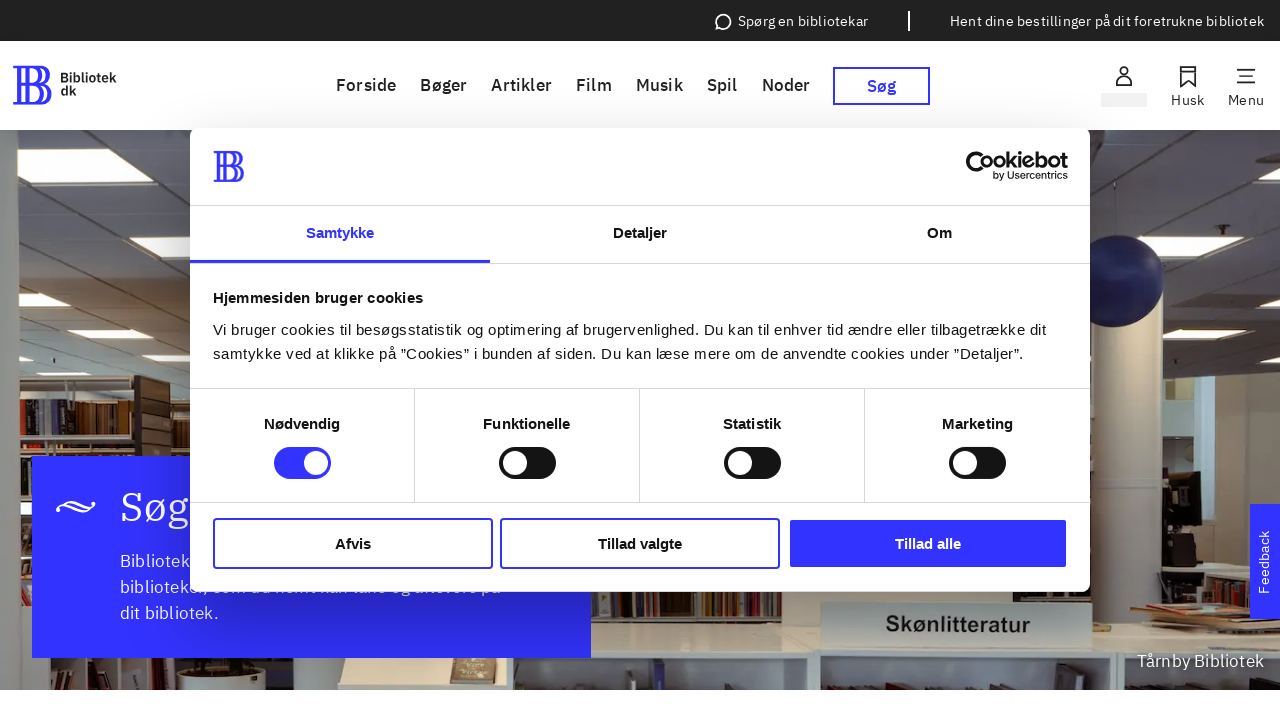